Tests drag and drop functionality on jQuery UI demo page by dragging an element from source to target location within an iframe

Starting URL: https://jqueryui.com/droppable/

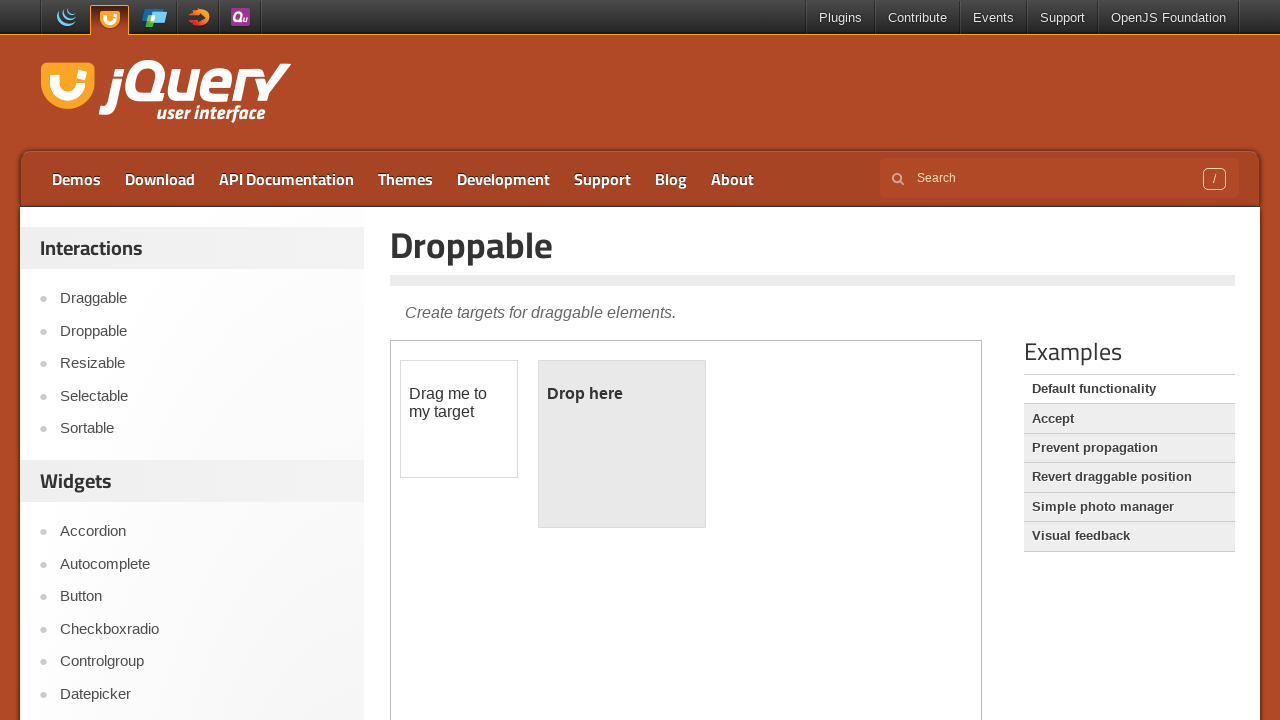

Located the iframe containing the drag and drop demo
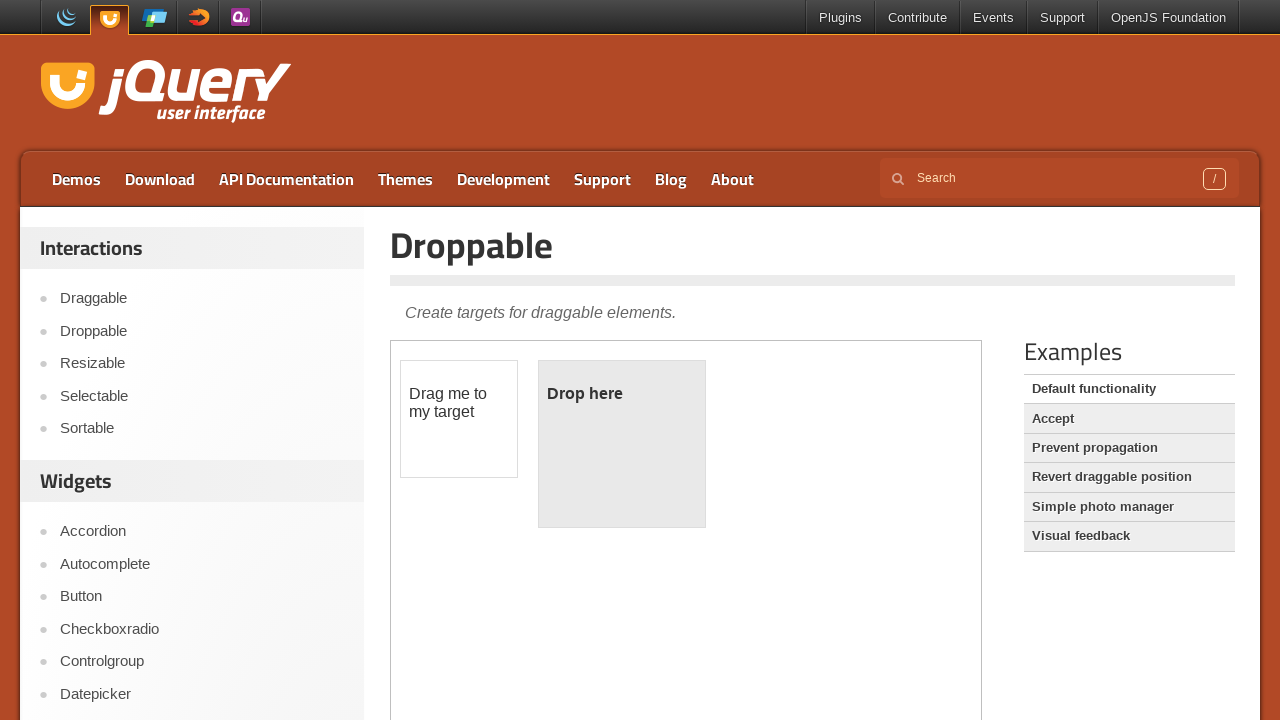

Located the draggable element with id 'draggable'
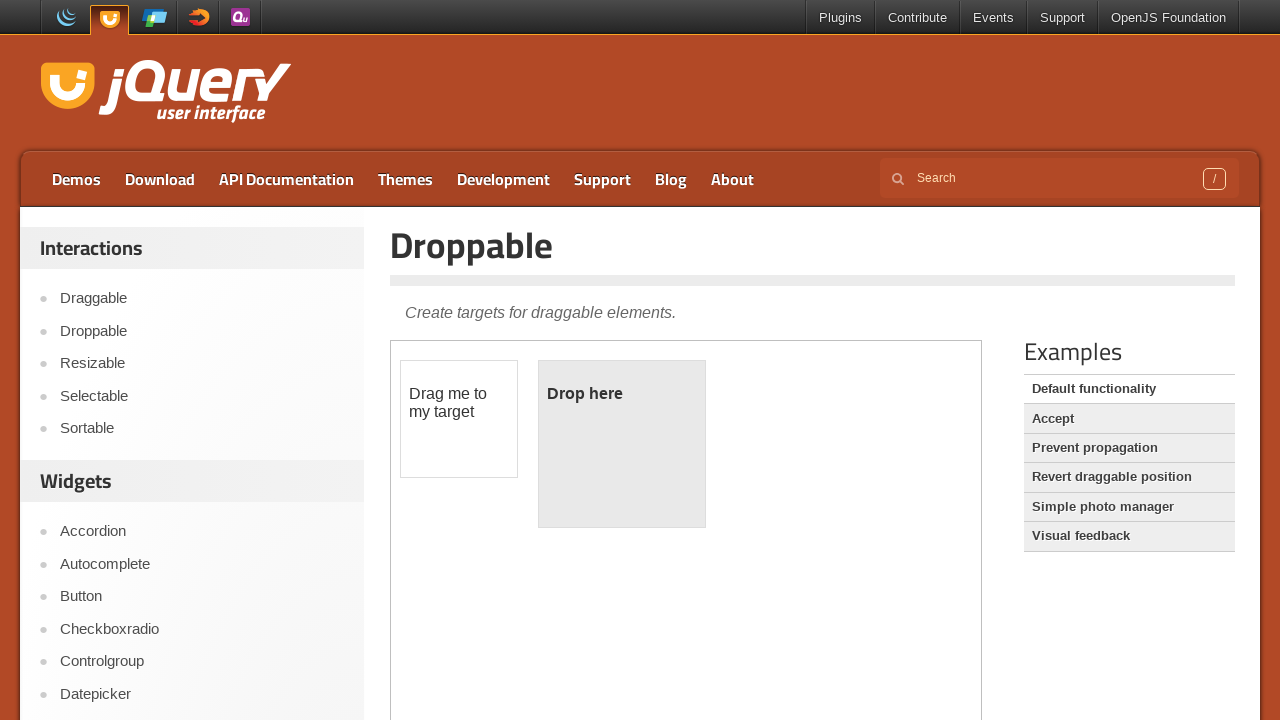

Located the droppable target element with id 'droppable'
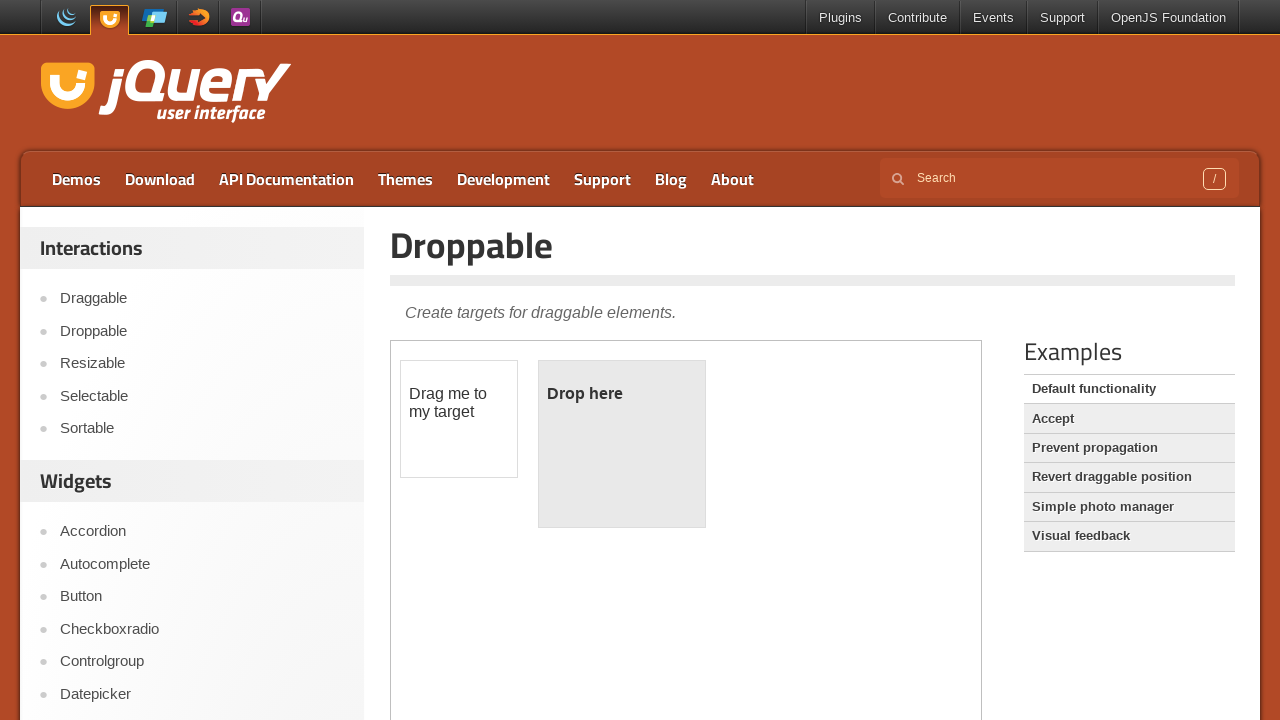

Successfully dragged element from source to droppable target at (622, 444)
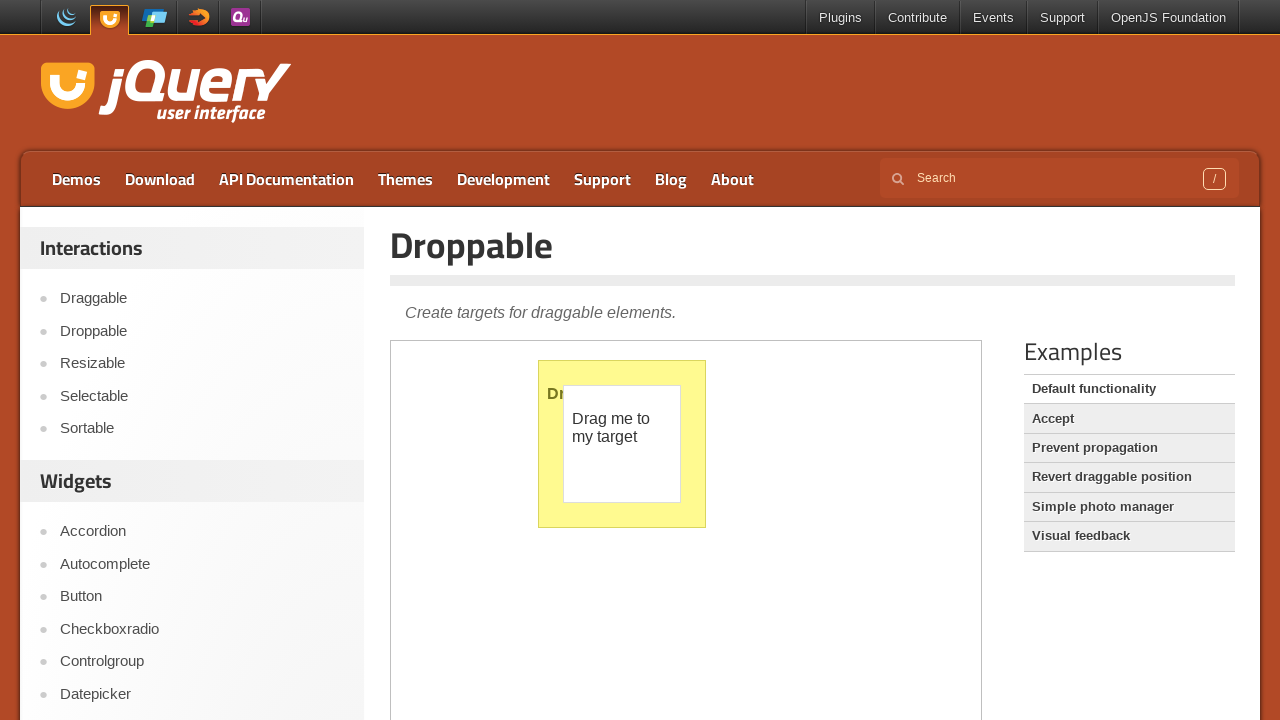

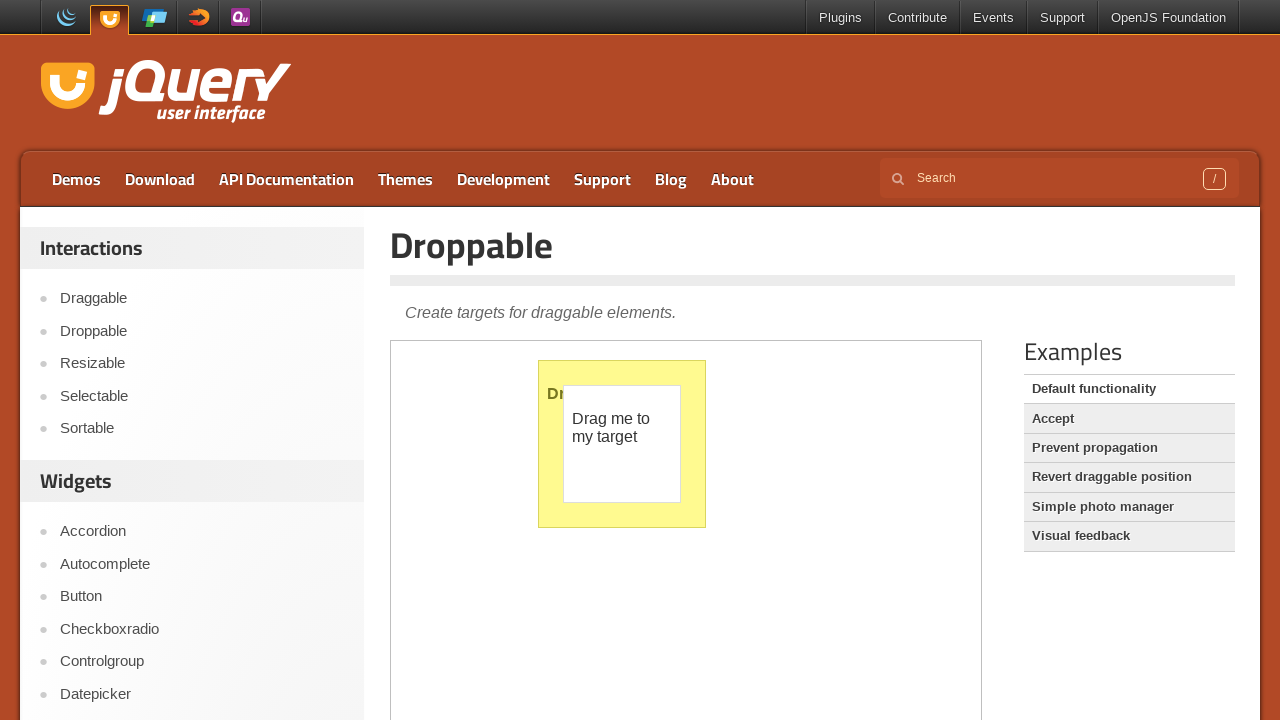